Tests dropdown selection by clicking on the Dropdown link, selecting Alabama from the state dropdown, and verifying the selection

Starting URL: https://practice.cydeo.com

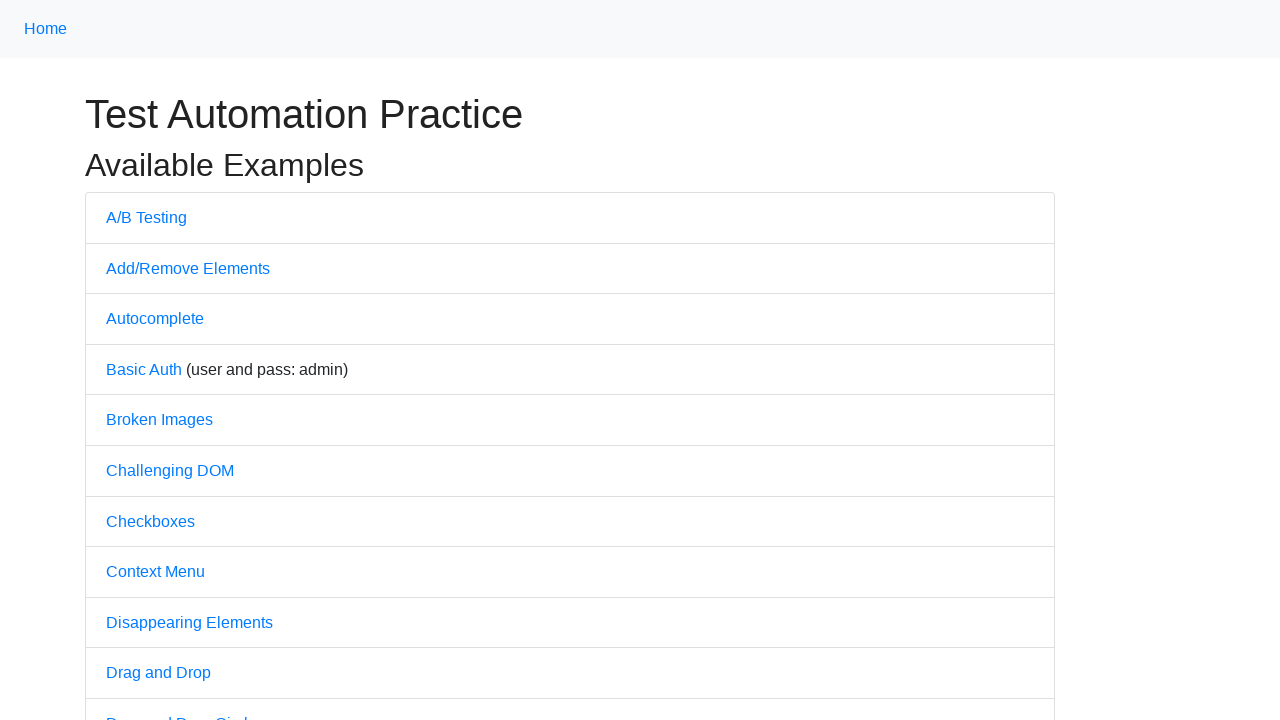

Navigated to practice.cydeo.com
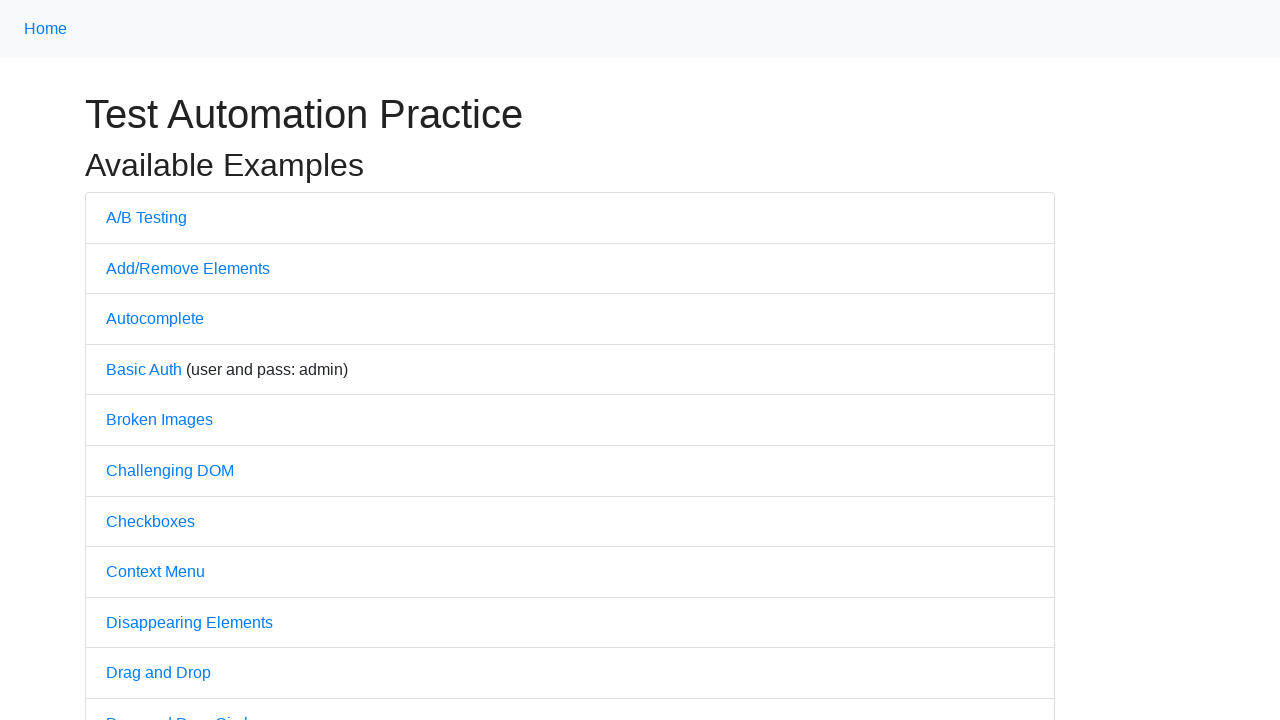

Clicked on Dropdown link at (143, 360) on text=Dropdown
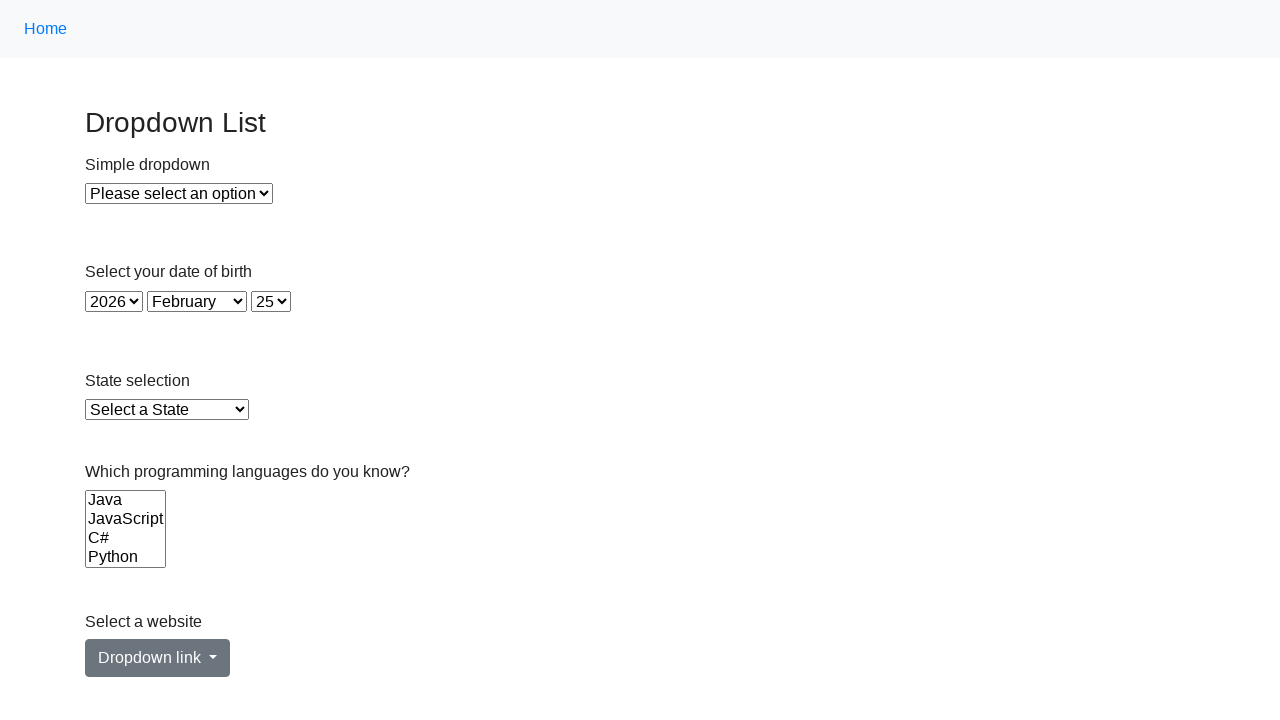

Selected Alabama from the state dropdown on #state
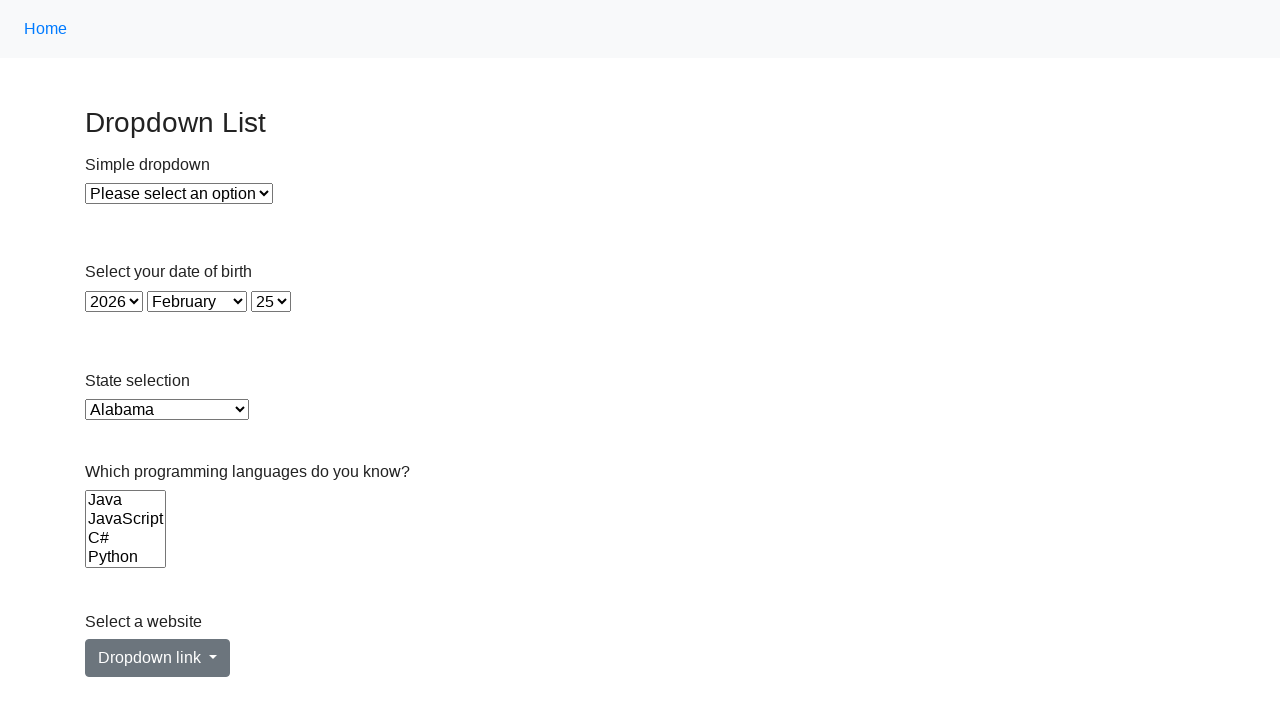

Retrieved selected option value from state dropdown
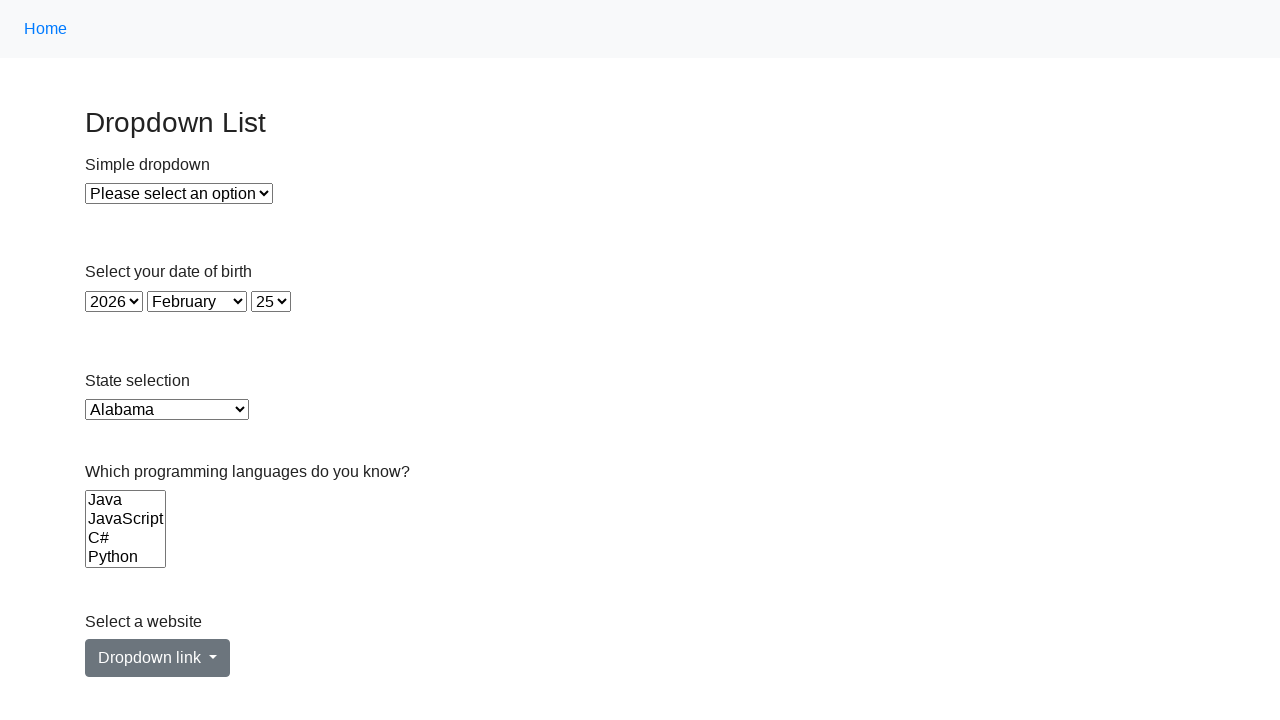

Verified that Alabama is selected in the state dropdown
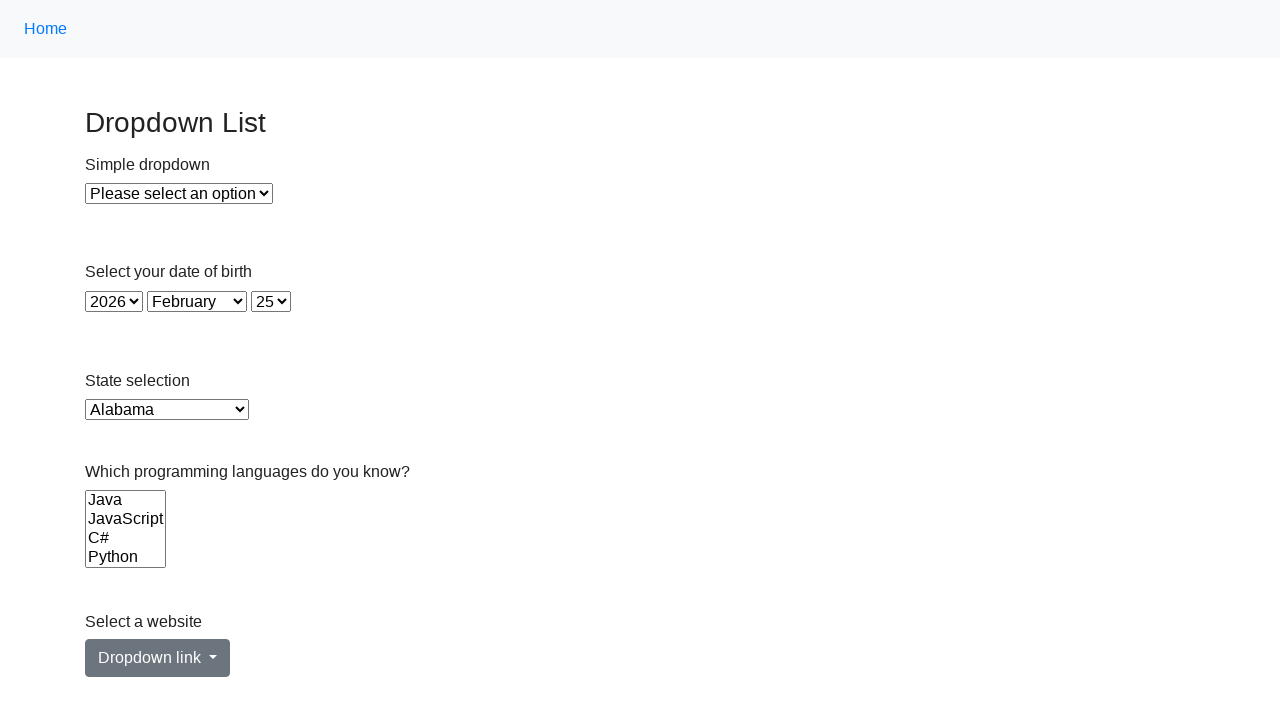

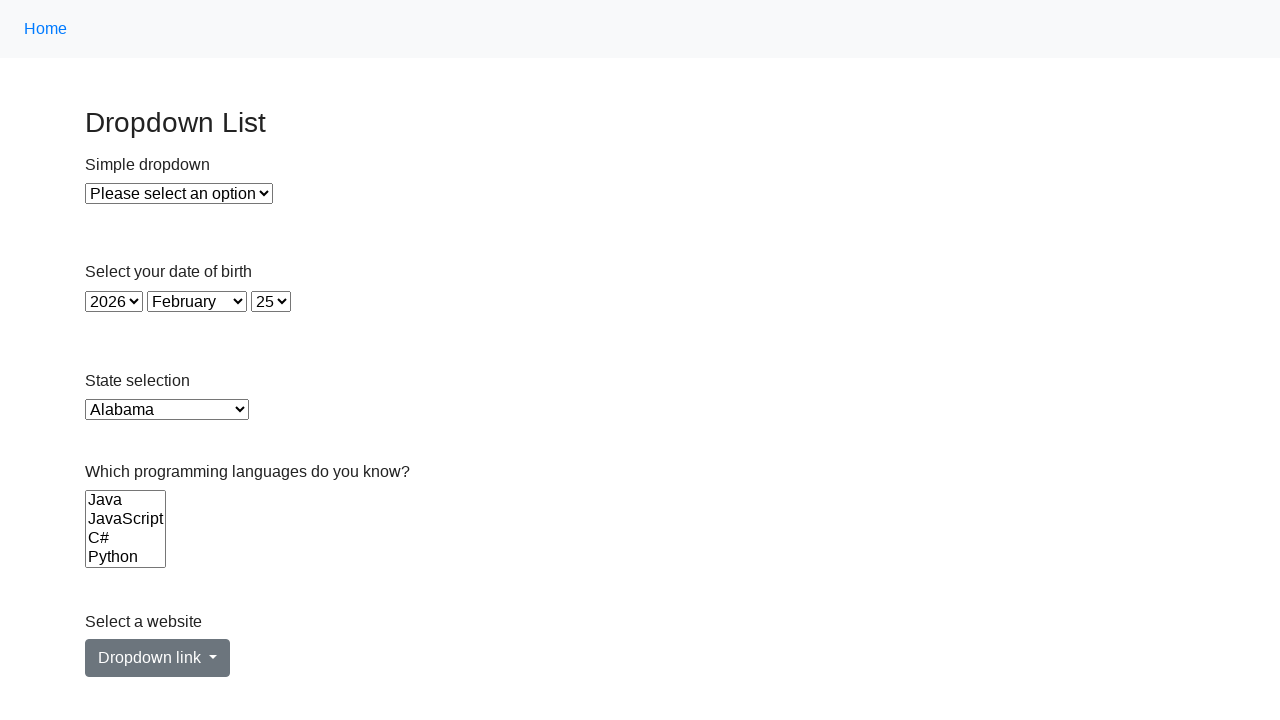